Tests dynamic control visibility by toggling a checkbox's visibility, waiting for it to disappear and reappear, then selecting the checkbox

Starting URL: https://v1.training-support.net/selenium/dynamic-controls

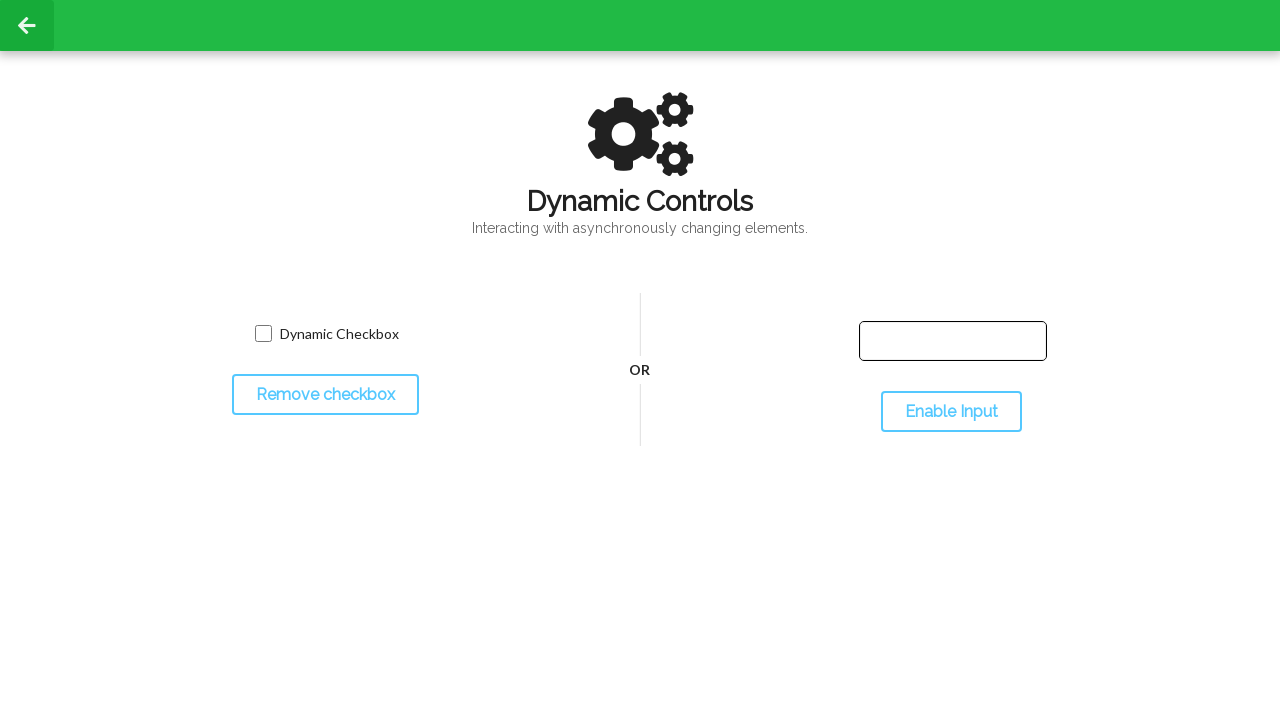

Clicked toggle button to hide checkbox at (325, 395) on #toggleCheckbox
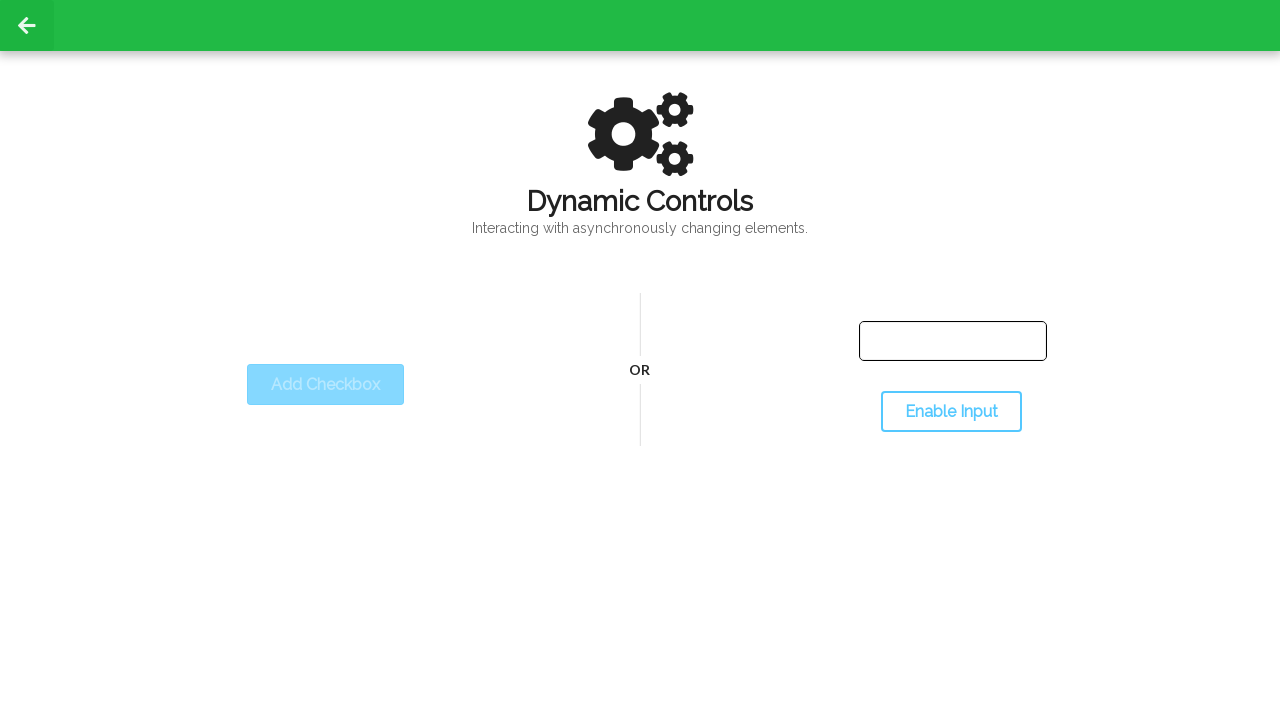

Waited for checkbox to become hidden
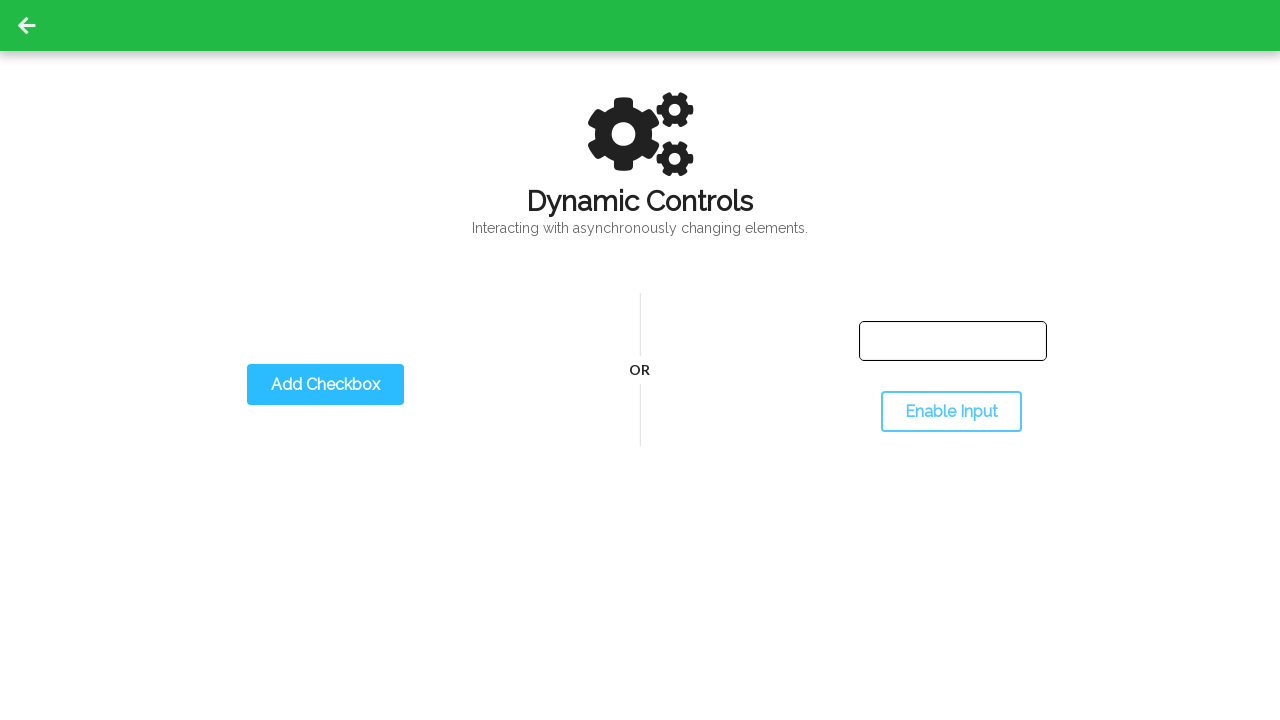

Clicked toggle button to show checkbox again at (325, 385) on #toggleCheckbox
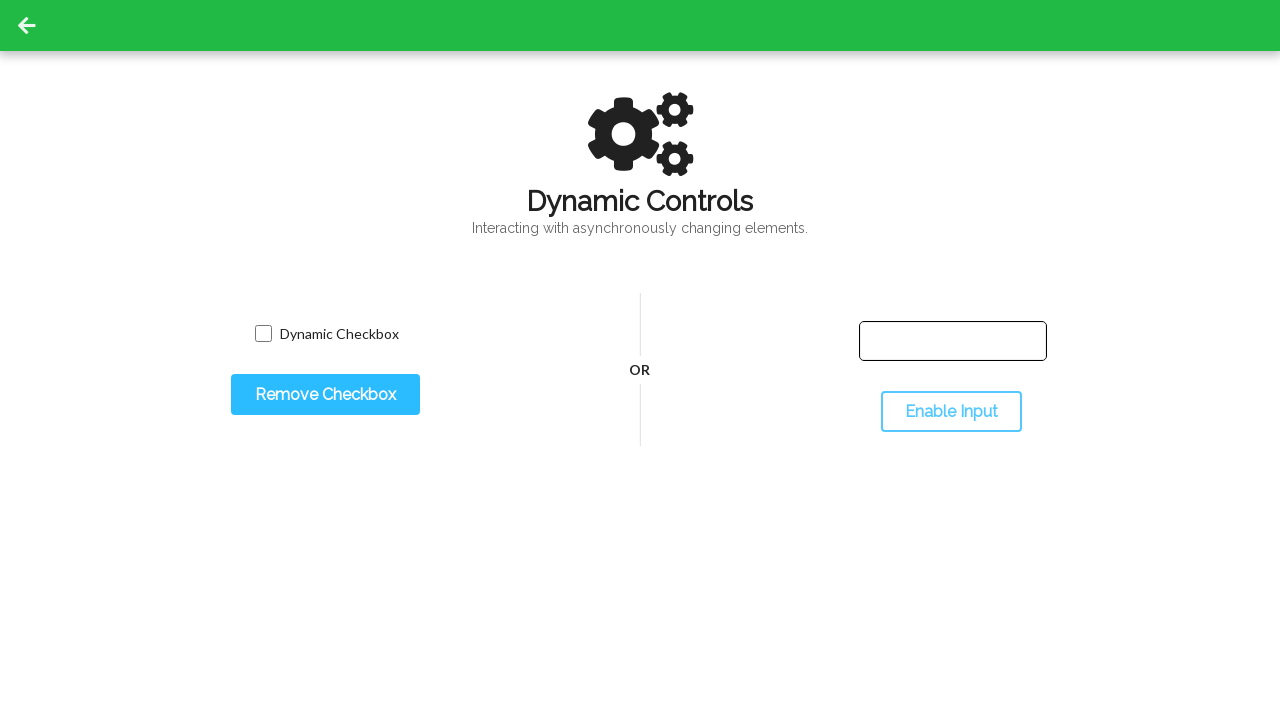

Waited for checkbox to become visible again
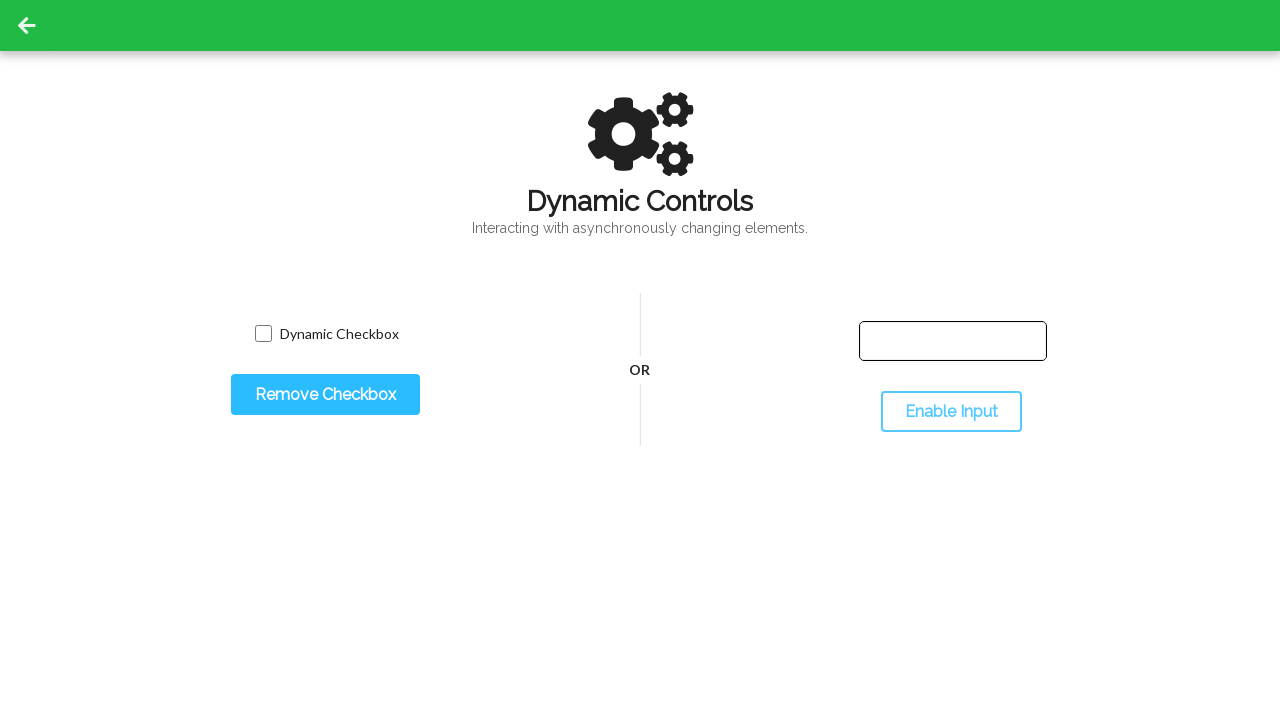

Clicked the checkbox to select it at (263, 334) on #dynamicCheckbox
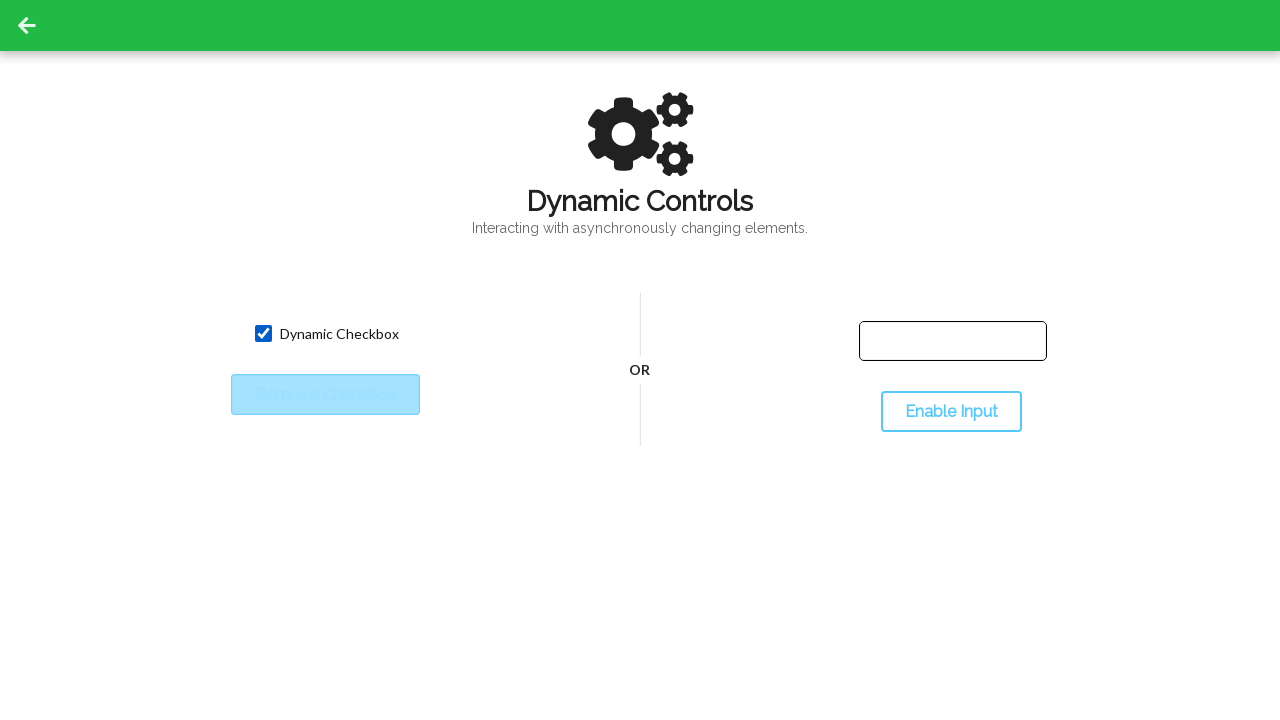

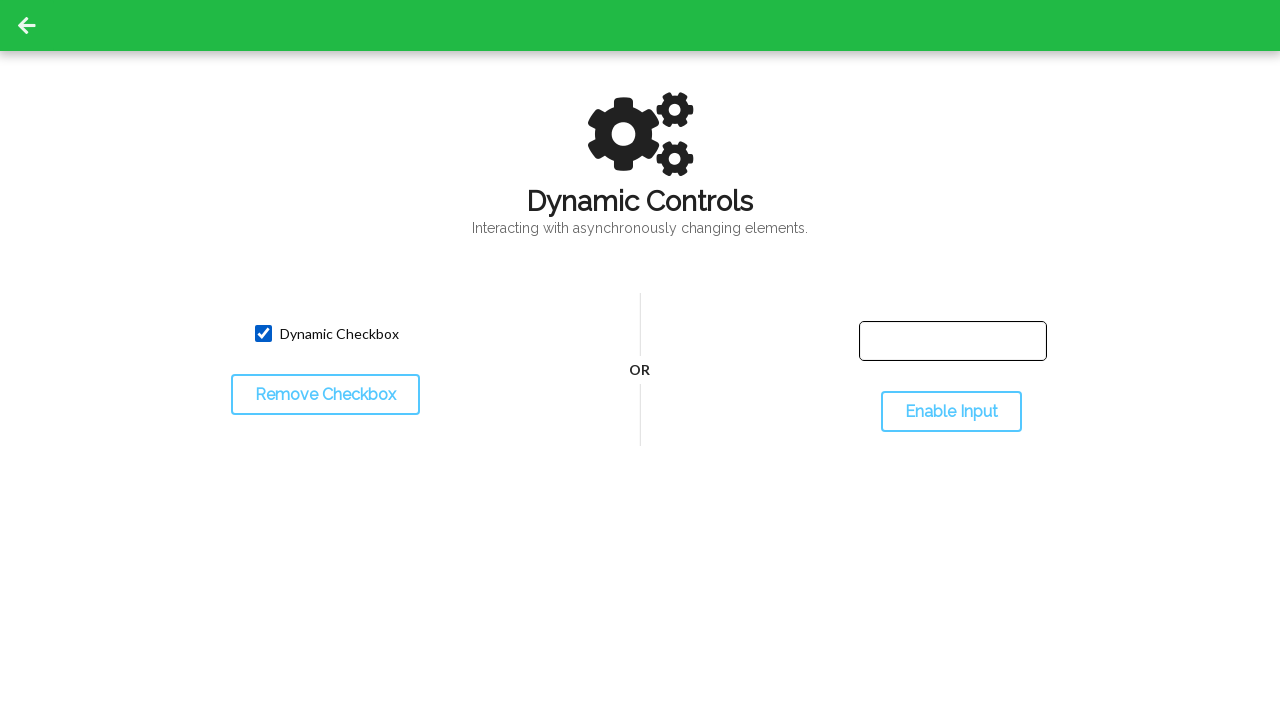